Tests dropdown selection functionality by clicking on the dropdown link, selecting different options using various methods, and verifying the dropdown options

Starting URL: https://the-internet.herokuapp.com/

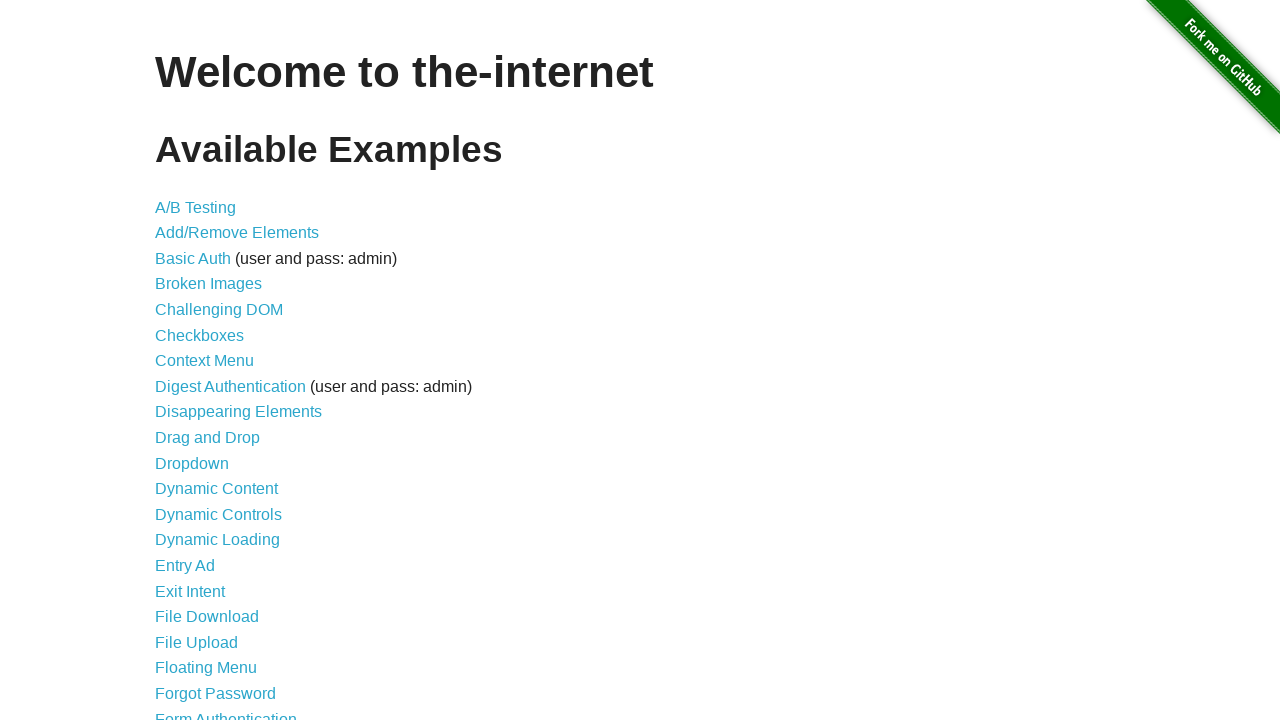

Clicked on the Dropdown link at (192, 463) on a:text('Dropdown')
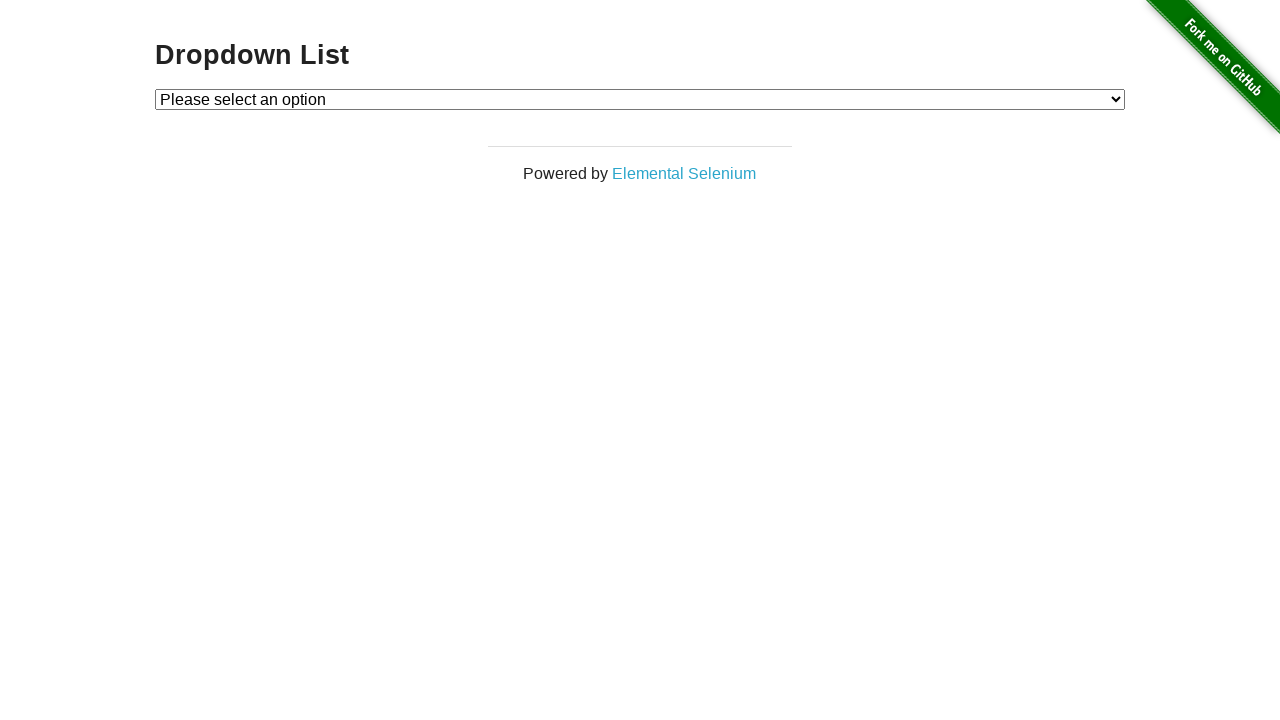

Clicked on the dropdown select box at (640, 99) on select#dropdown
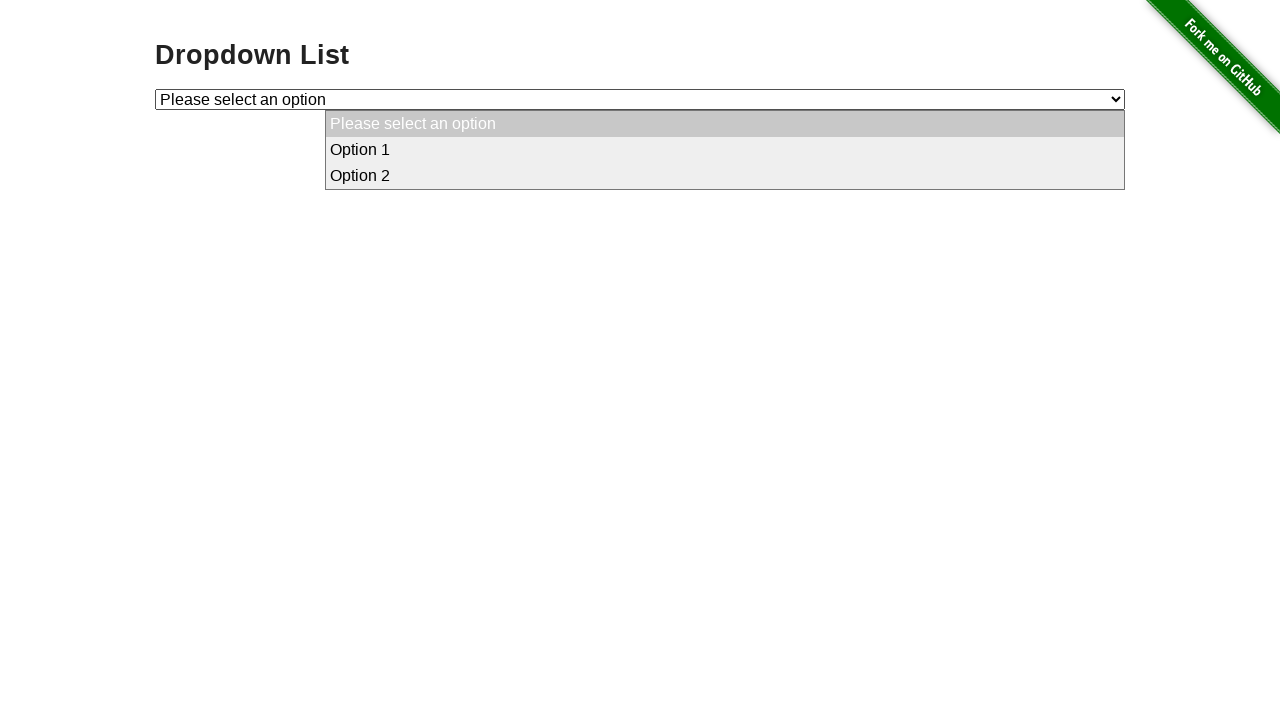

Retrieved default option value
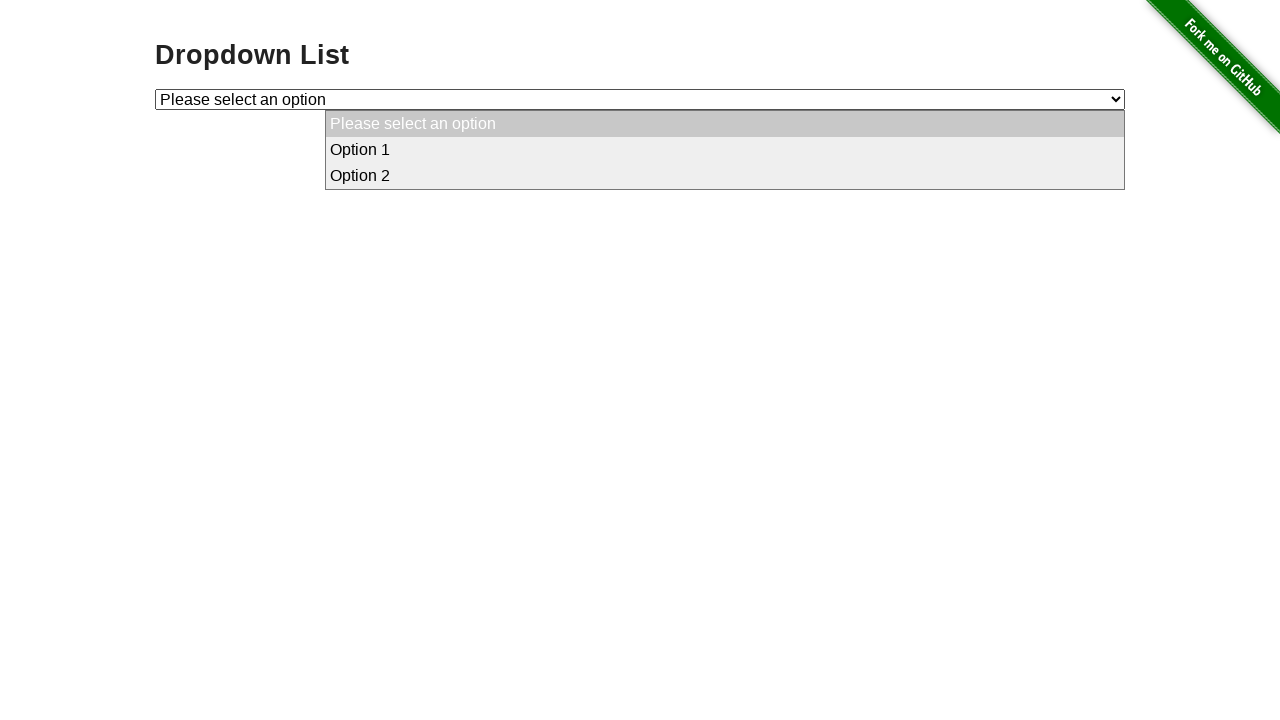

Verified default option 'Please select an option' is selected
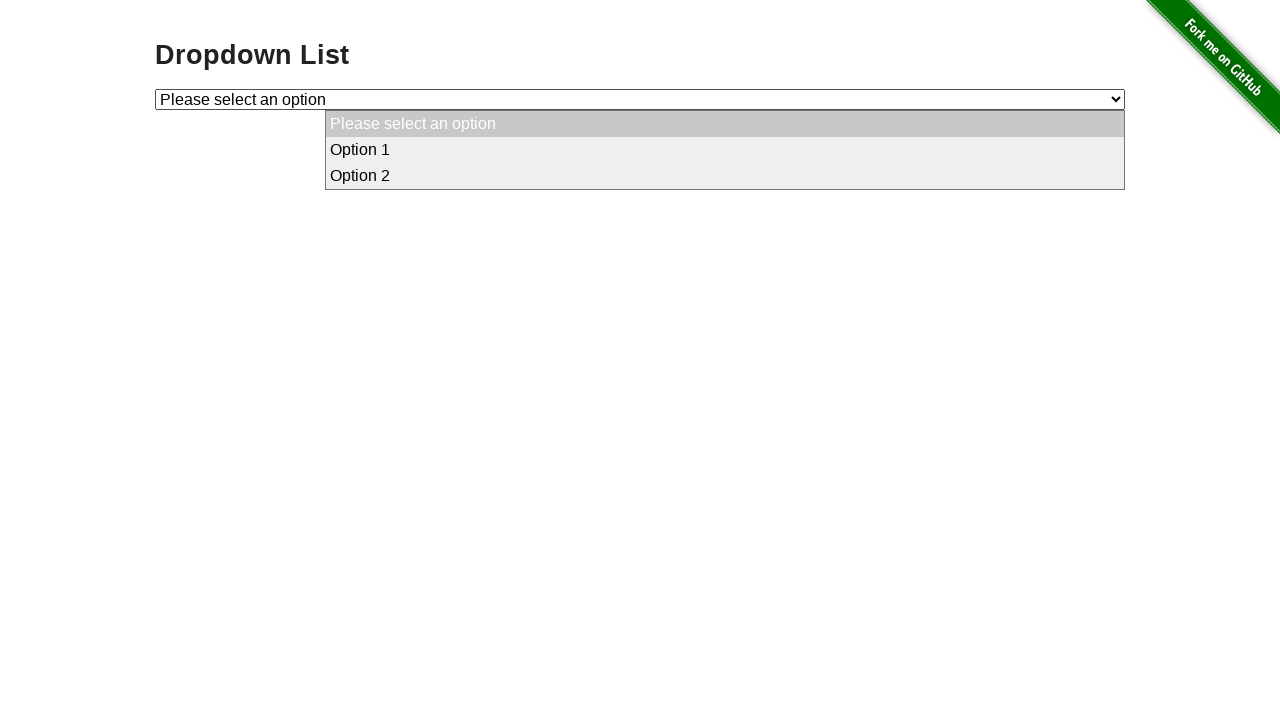

Selected Option 2 by visible text on select#dropdown
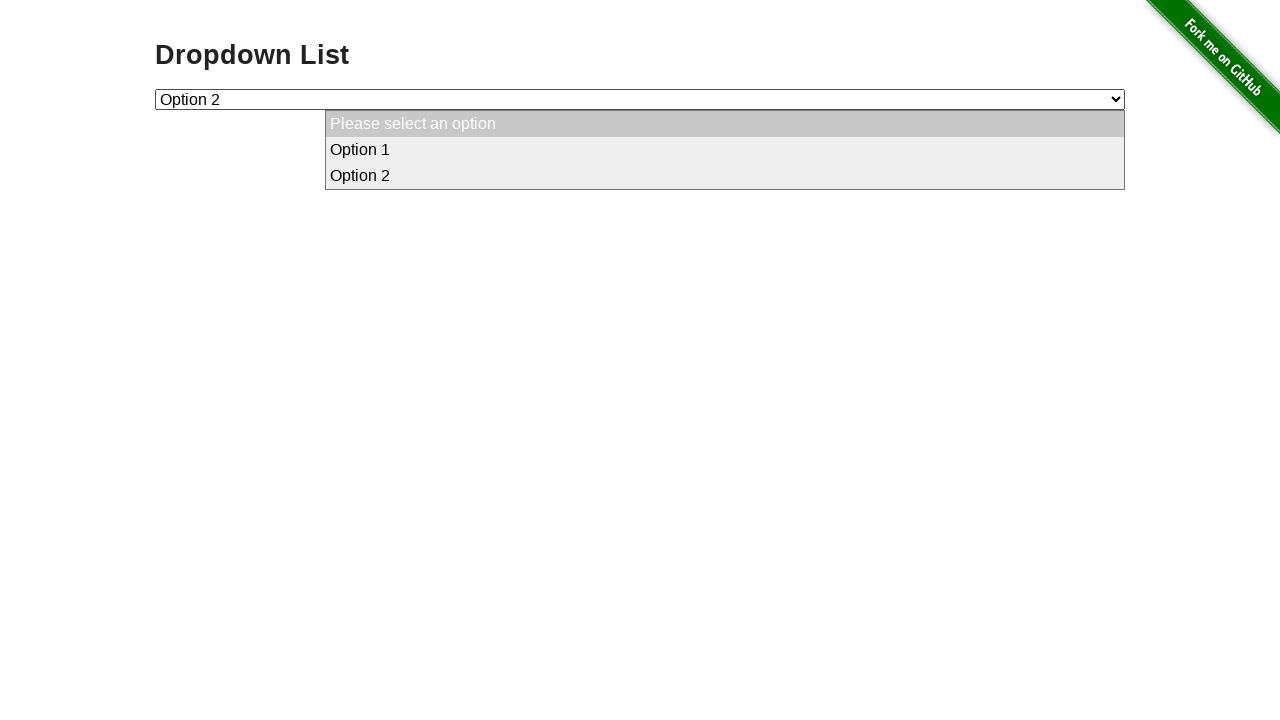

Selected Option 1 by value on select#dropdown
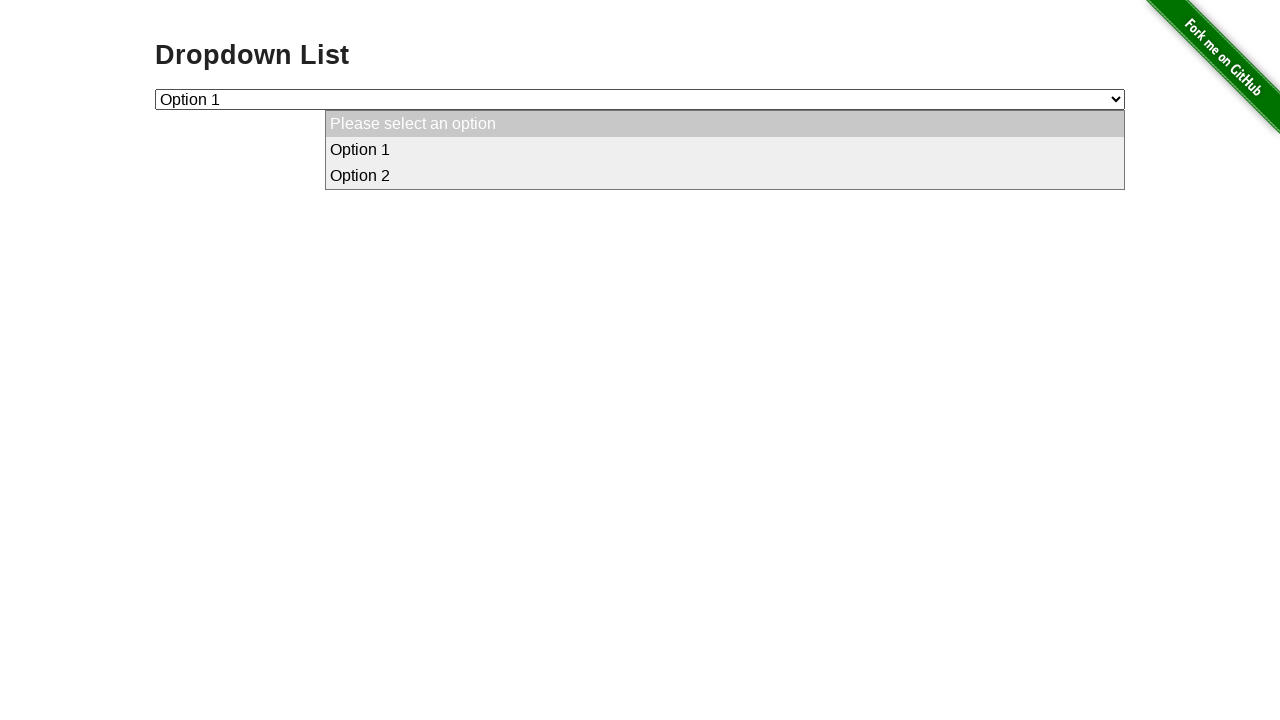

Selected Option 2 by index (index 2) on select#dropdown
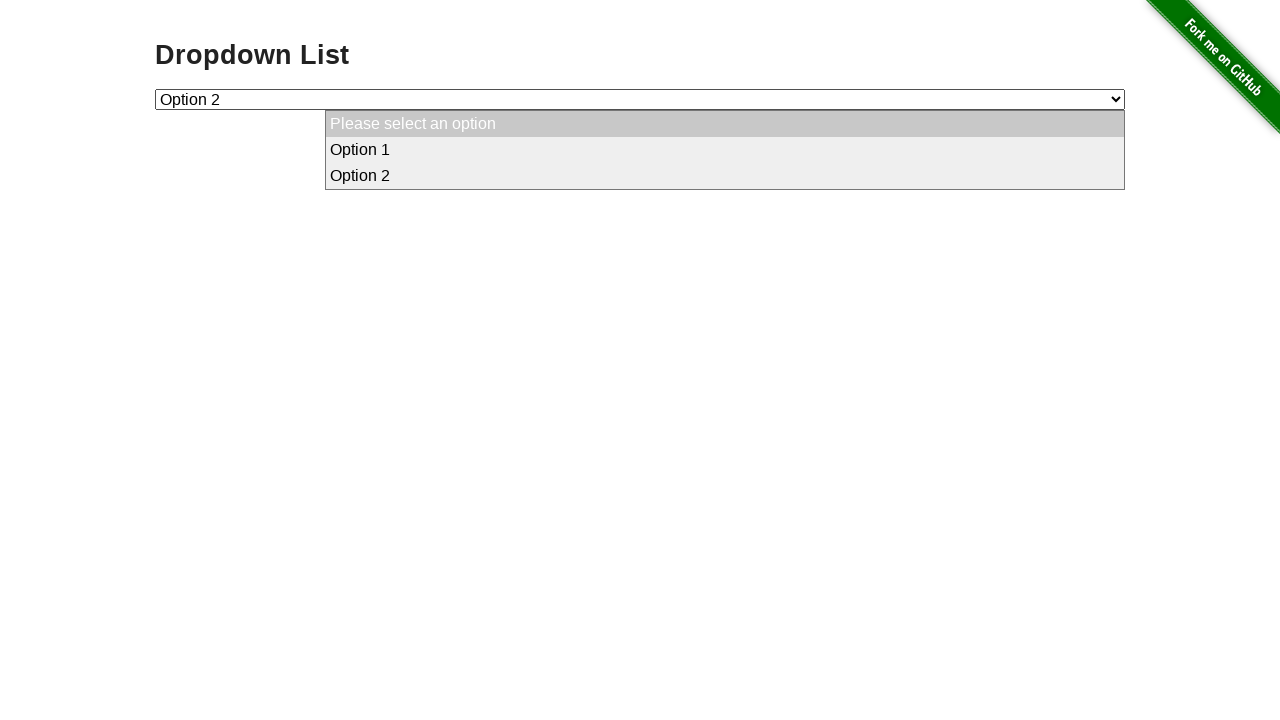

Retrieved all dropdown option texts
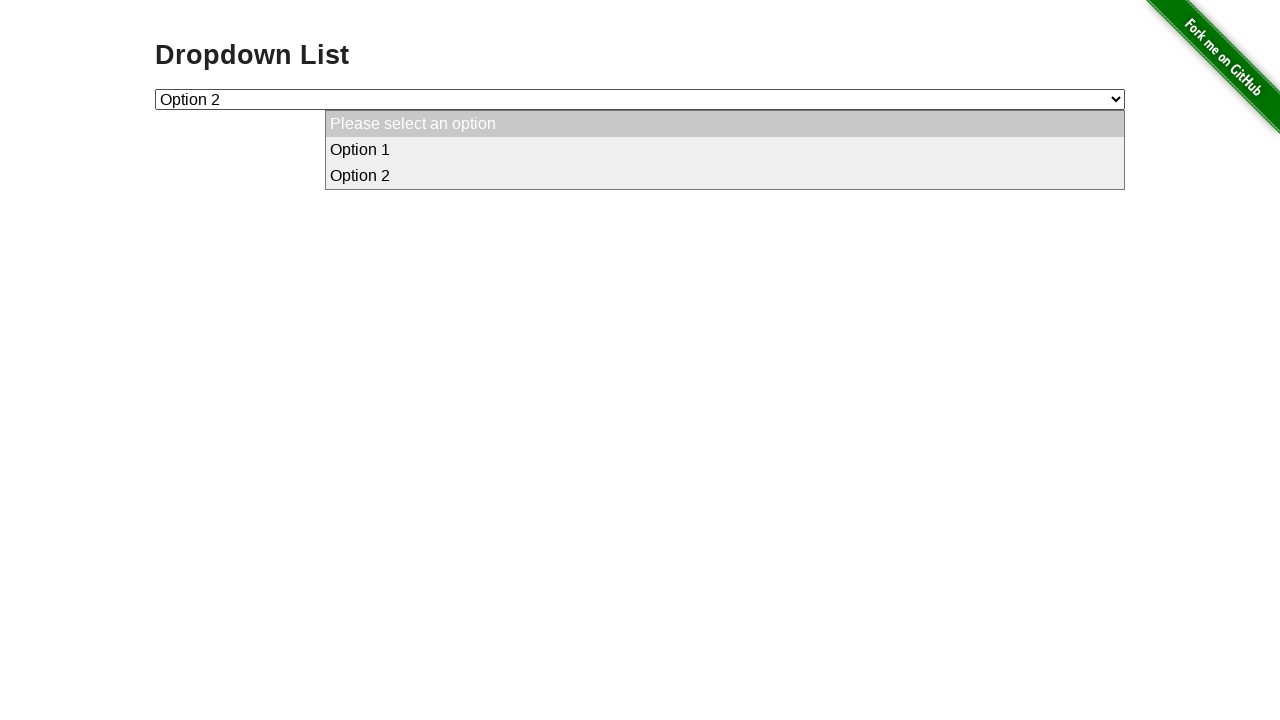

Verified dropdown option 0: 'Please select an option'
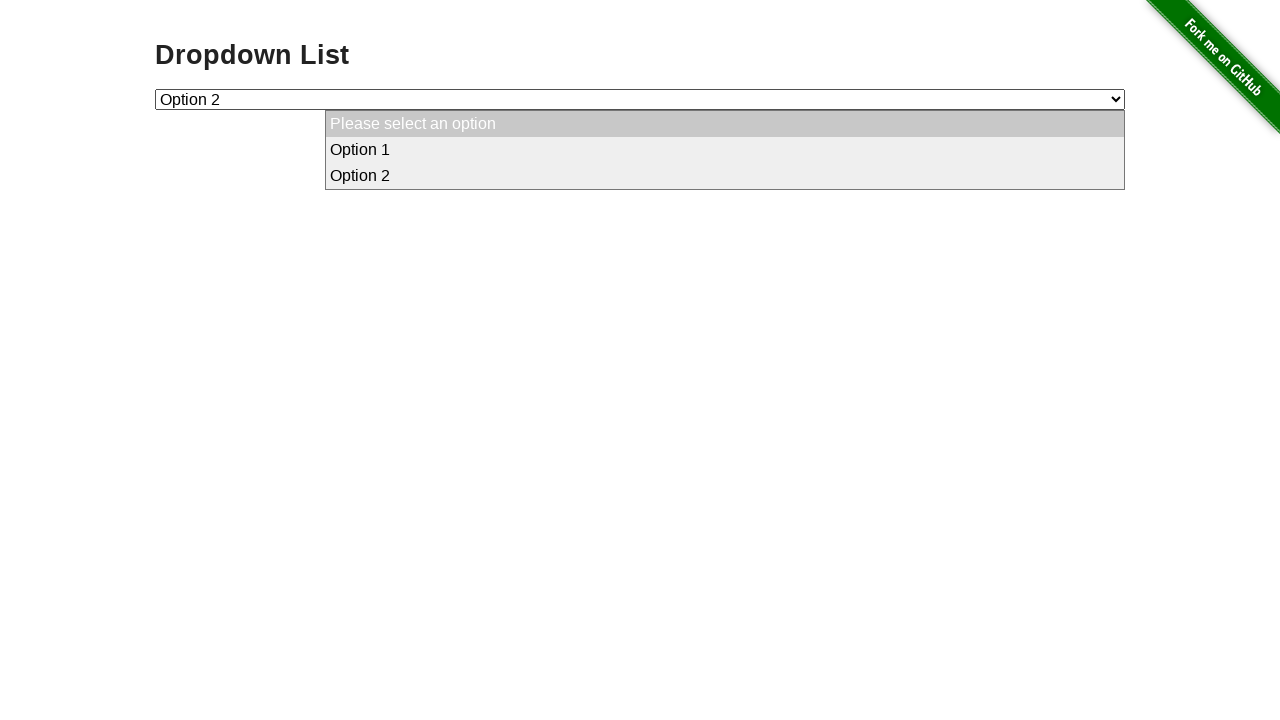

Verified dropdown option 1: 'Option 1'
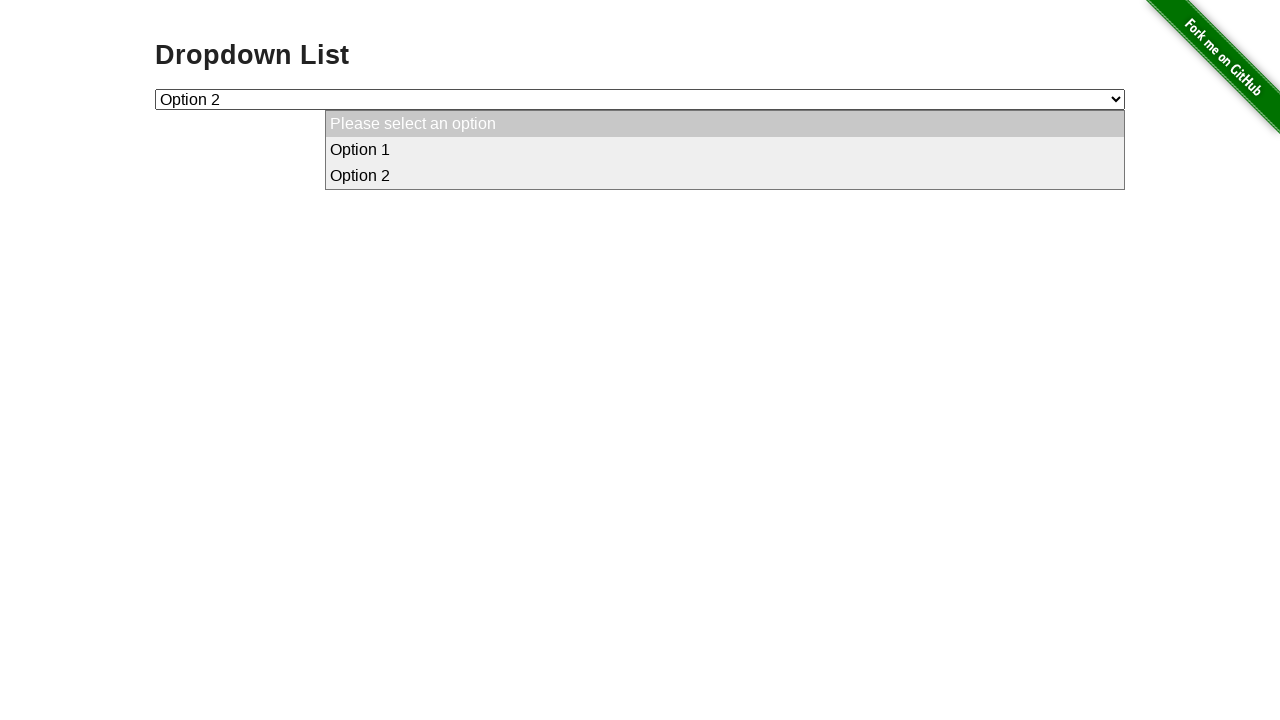

Verified dropdown option 2: 'Option 2'
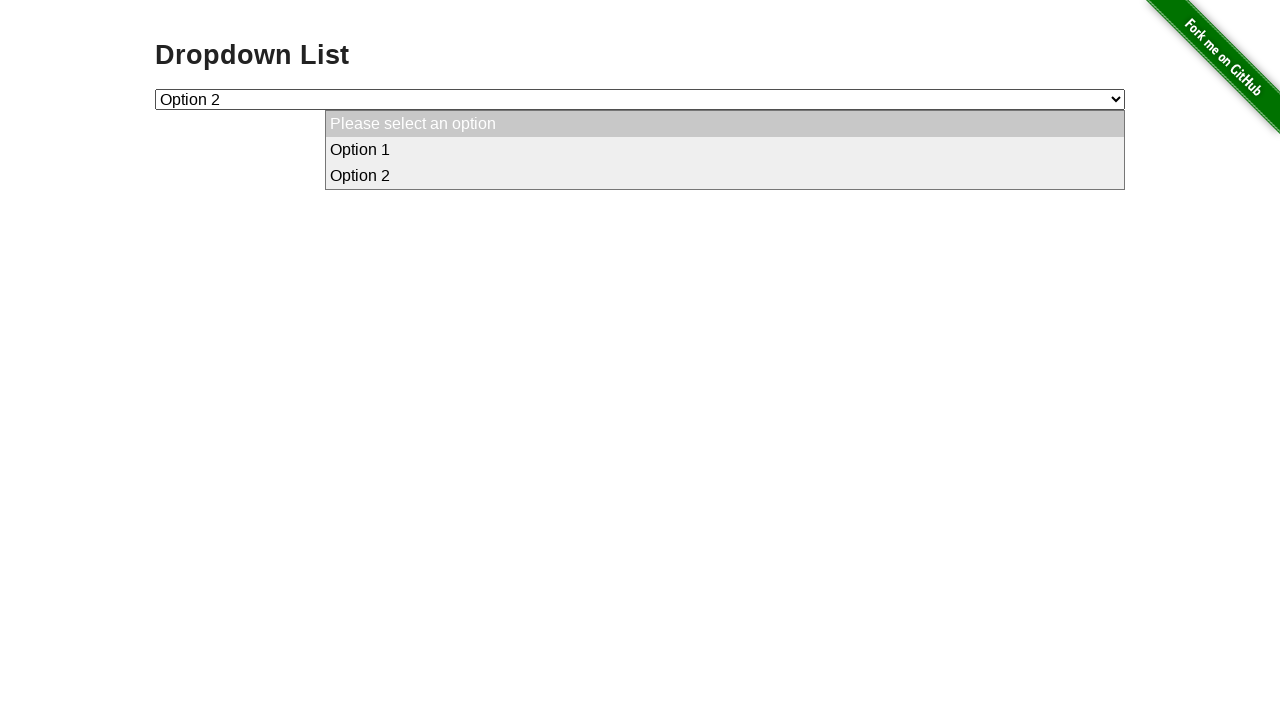

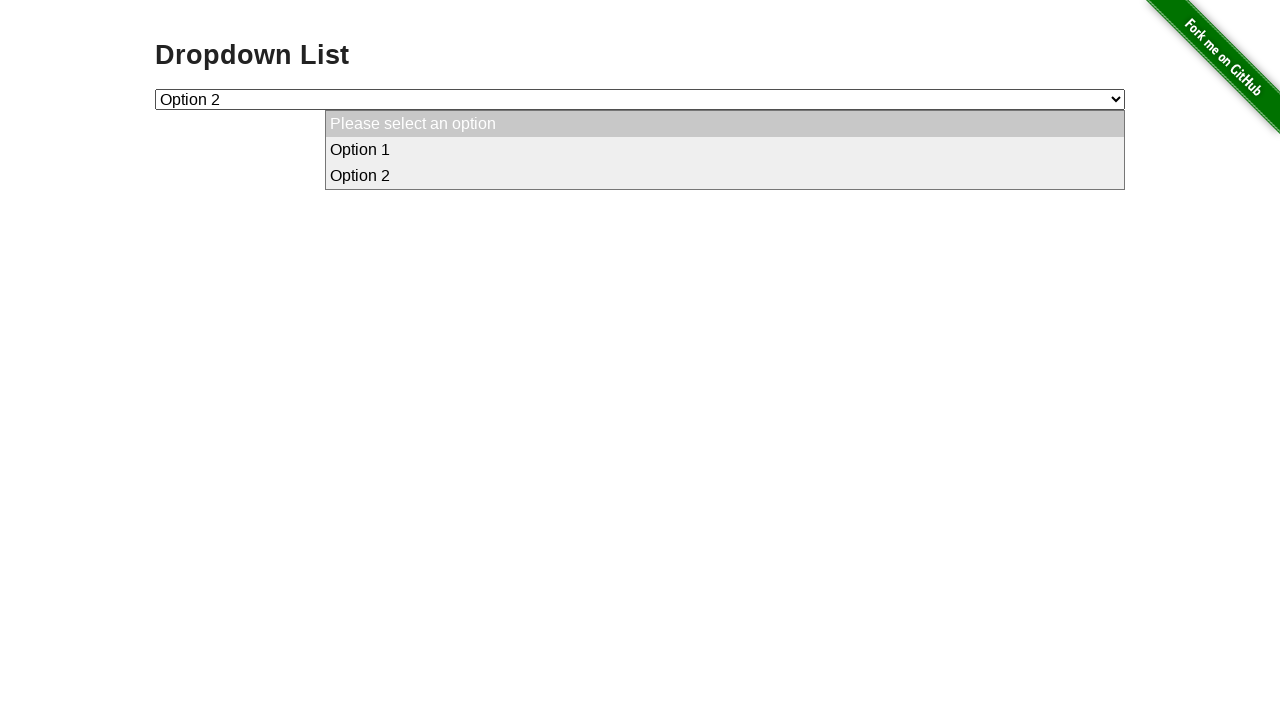